Tests simple JavaScript alert by clicking a button to trigger the alert and accepting it

Starting URL: https://training-support.net/webelements/alerts

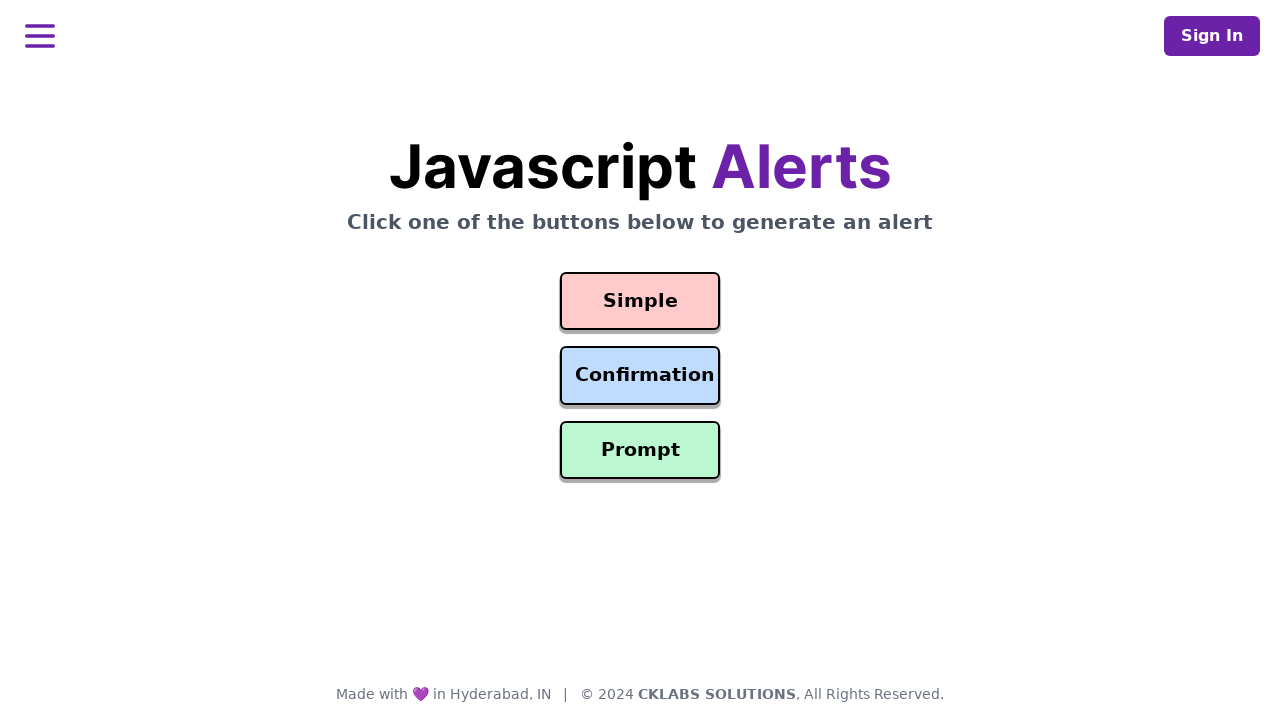

Clicked the button to trigger simple JavaScript alert at (640, 301) on #simple
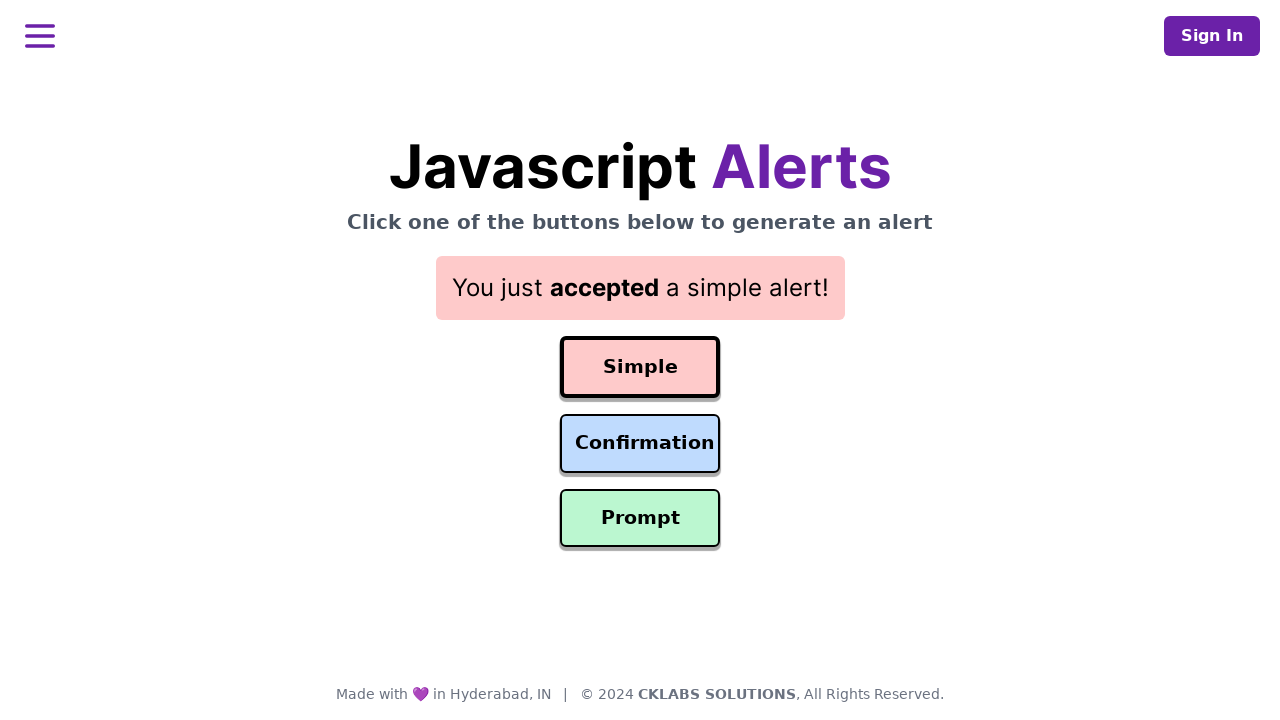

Set up dialog handler to accept the alert
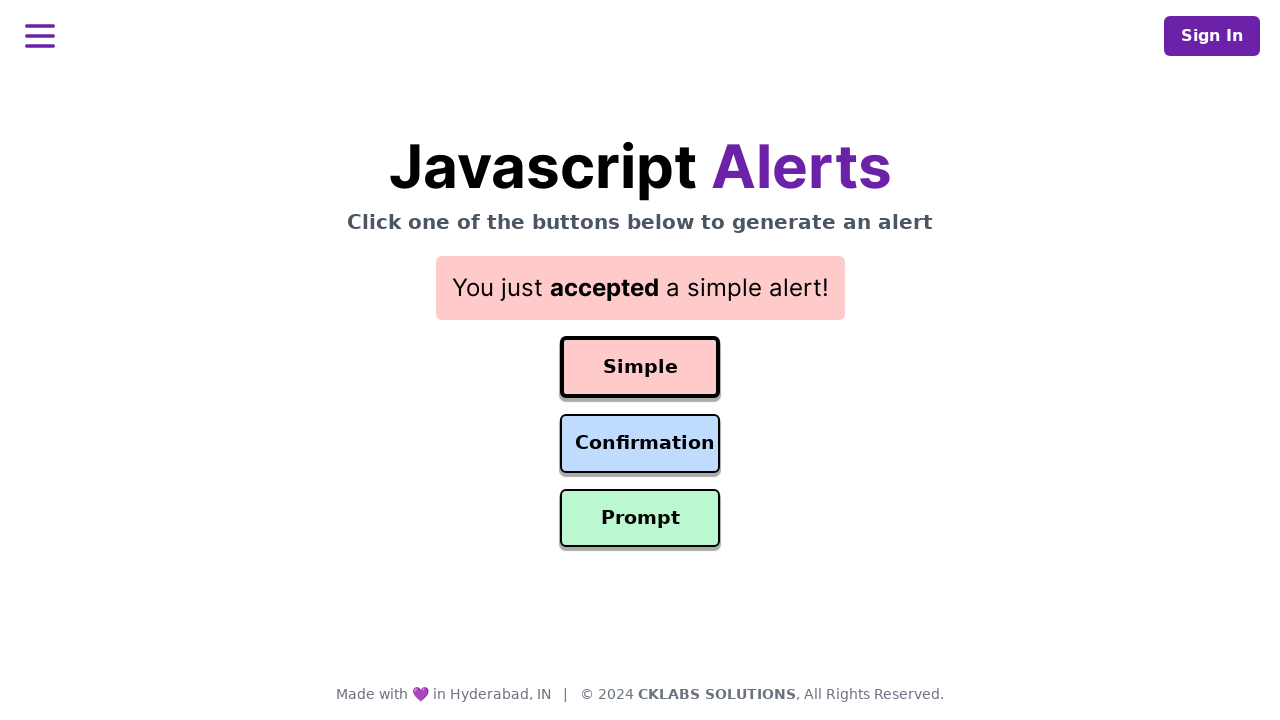

Waited for alert interaction to complete
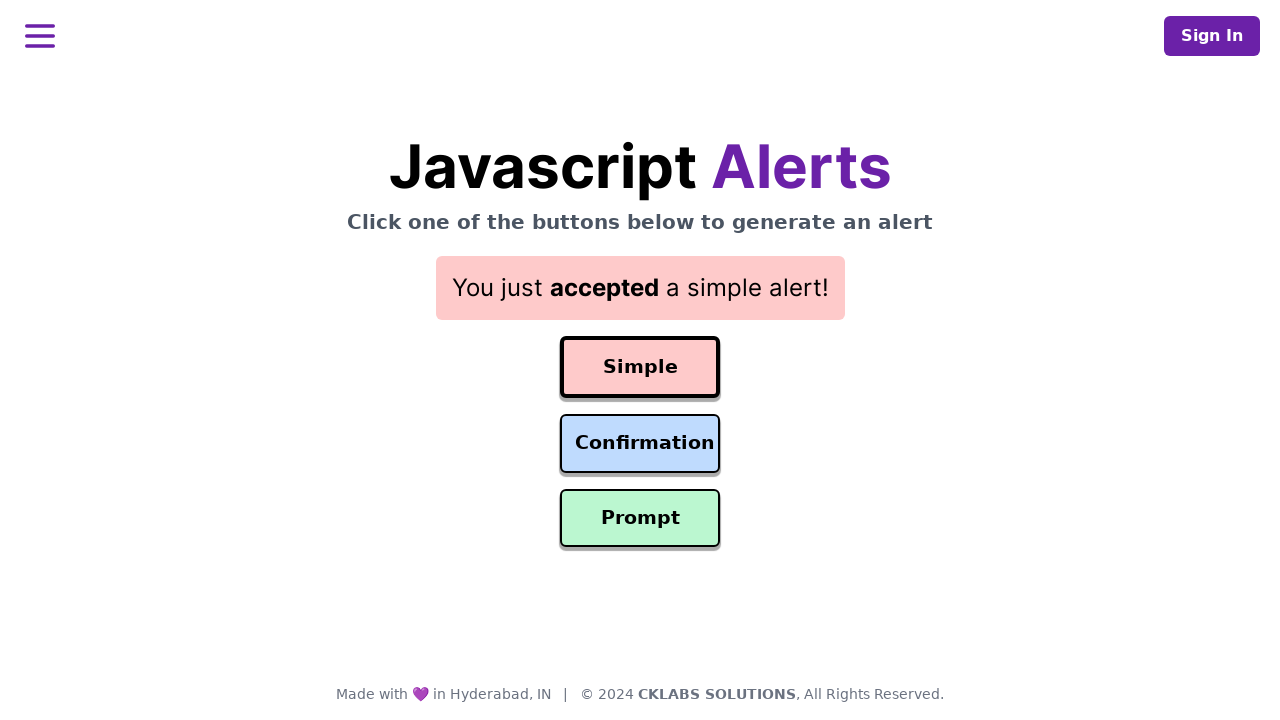

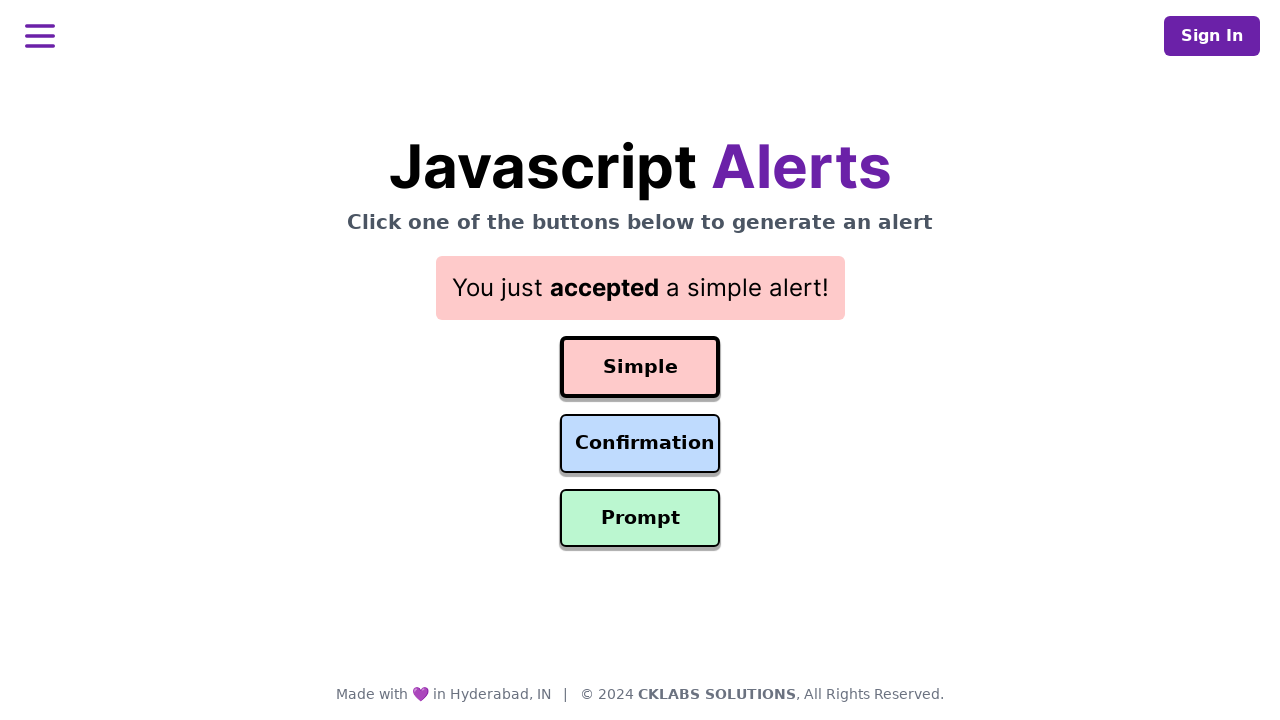